Tests dynamic controls on a page by interacting with checkboxes and buttons to enable/disable form elements and verify state changes

Starting URL: https://the-internet.herokuapp.com/dynamic_controls

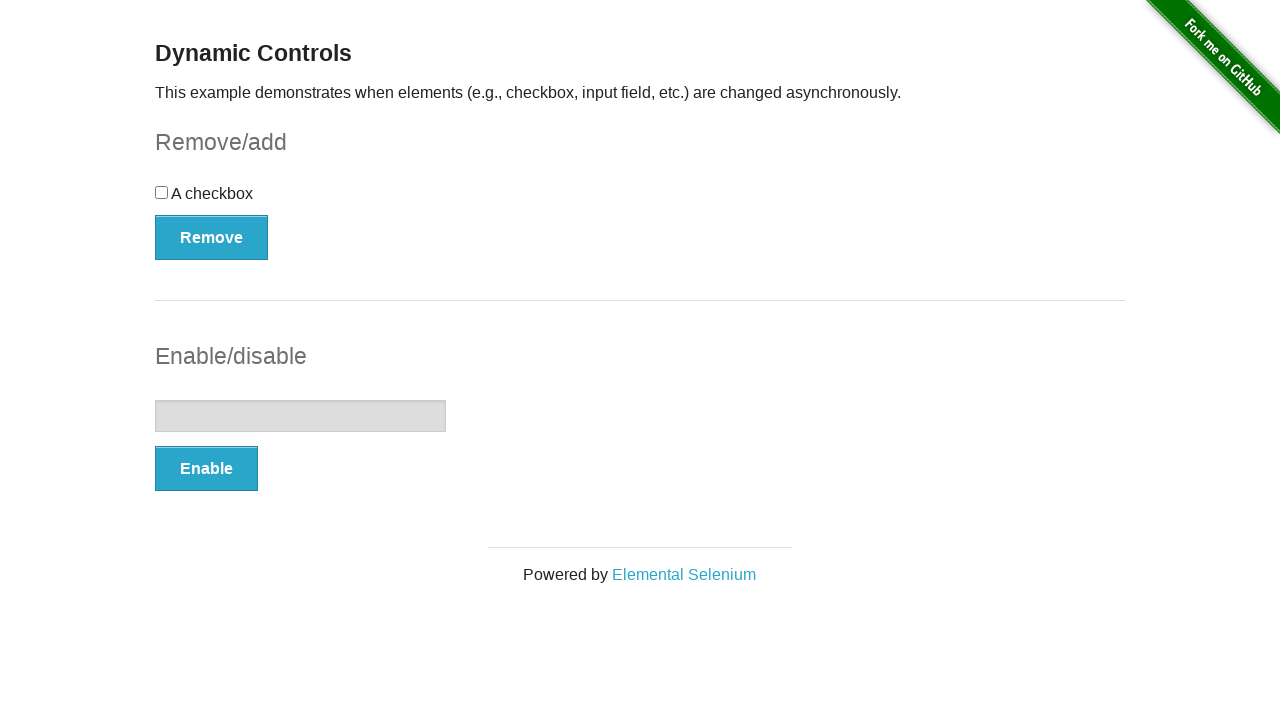

Clicked the checkbox to toggle dynamic controls at (162, 192) on xpath=//input[@type='checkbox']
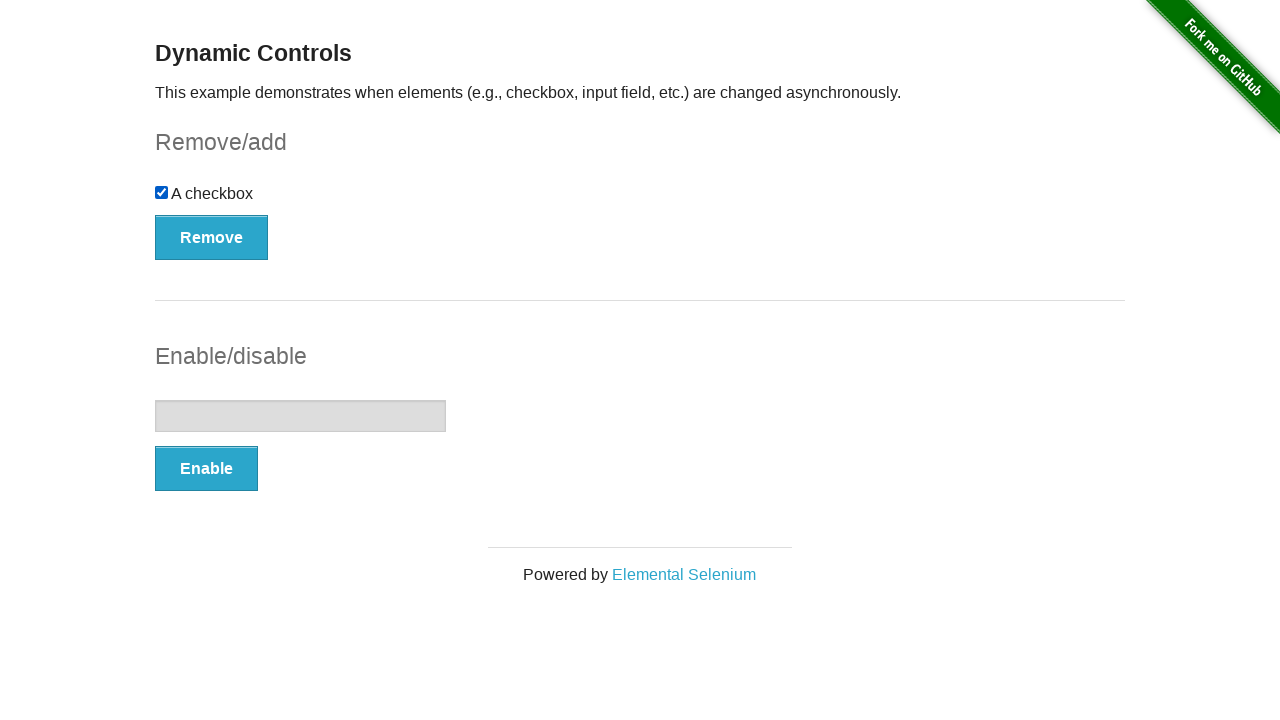

Clicked the Remove button to remove the form element at (212, 237) on xpath=//button[text()='Remove']
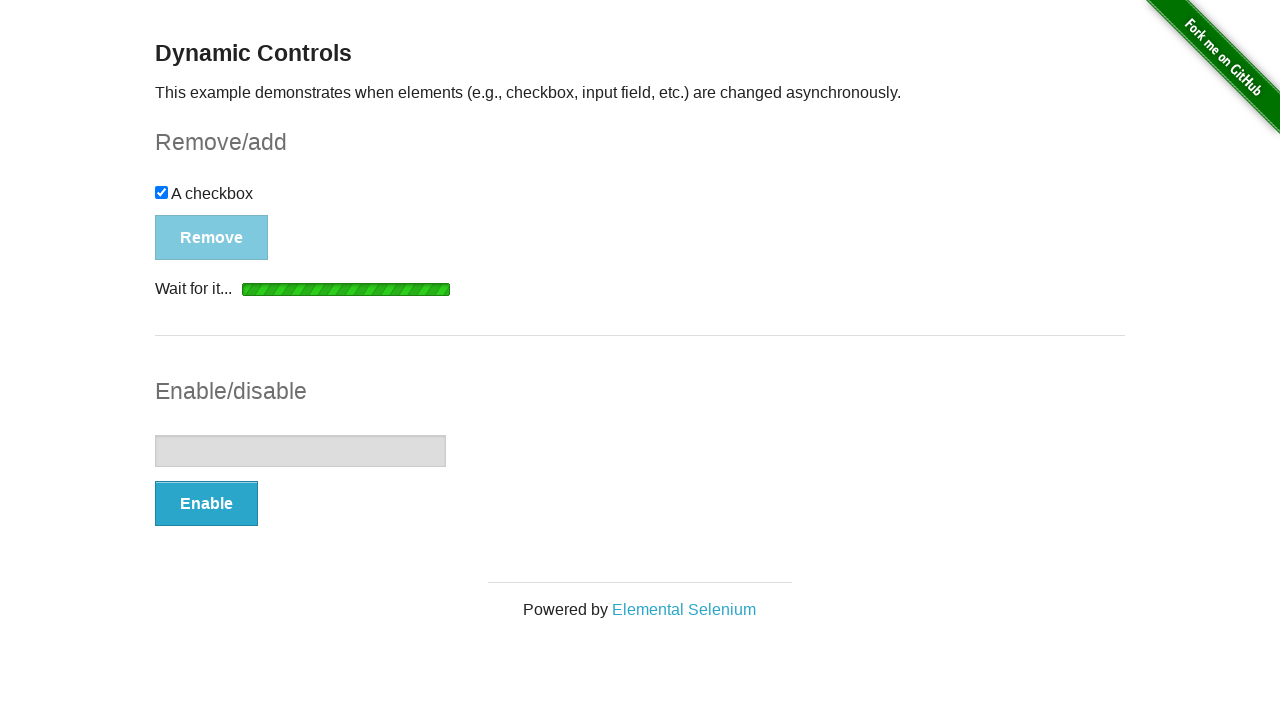

Waited for success message to appear after removal
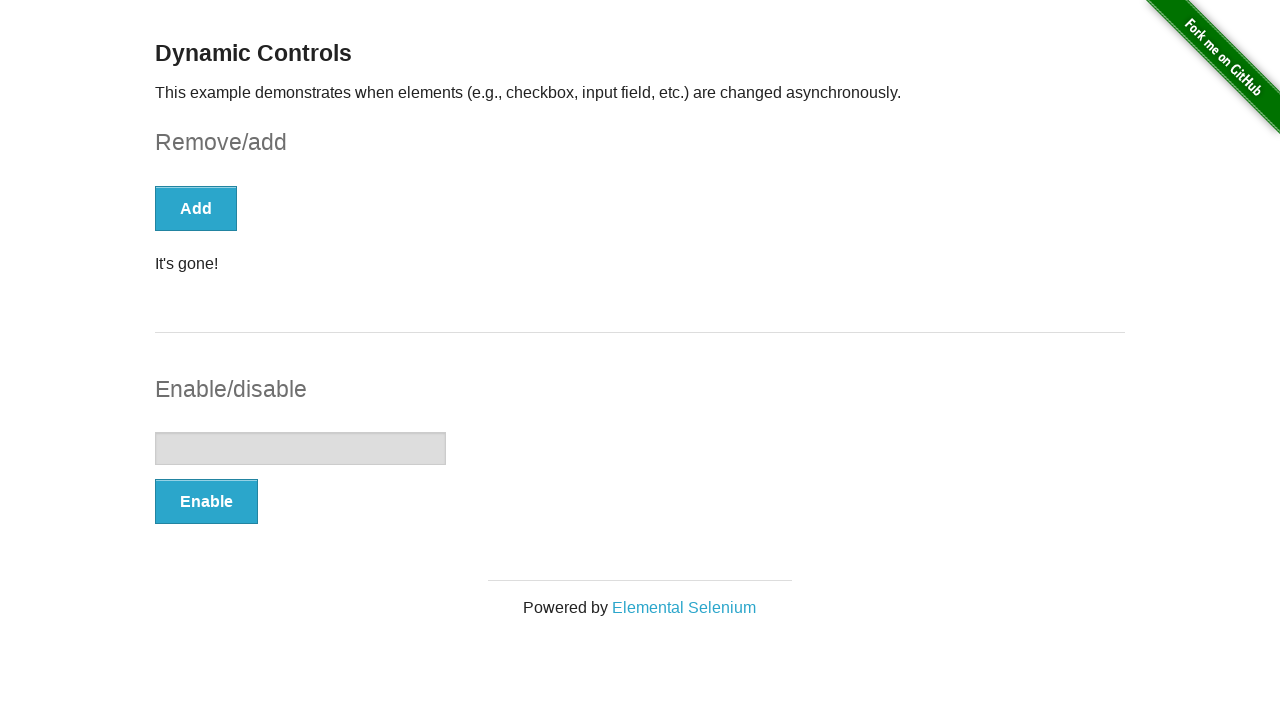

Clicked the Enable button to enable the form input at (206, 501) on xpath=//button[contains(text(), 'able')]
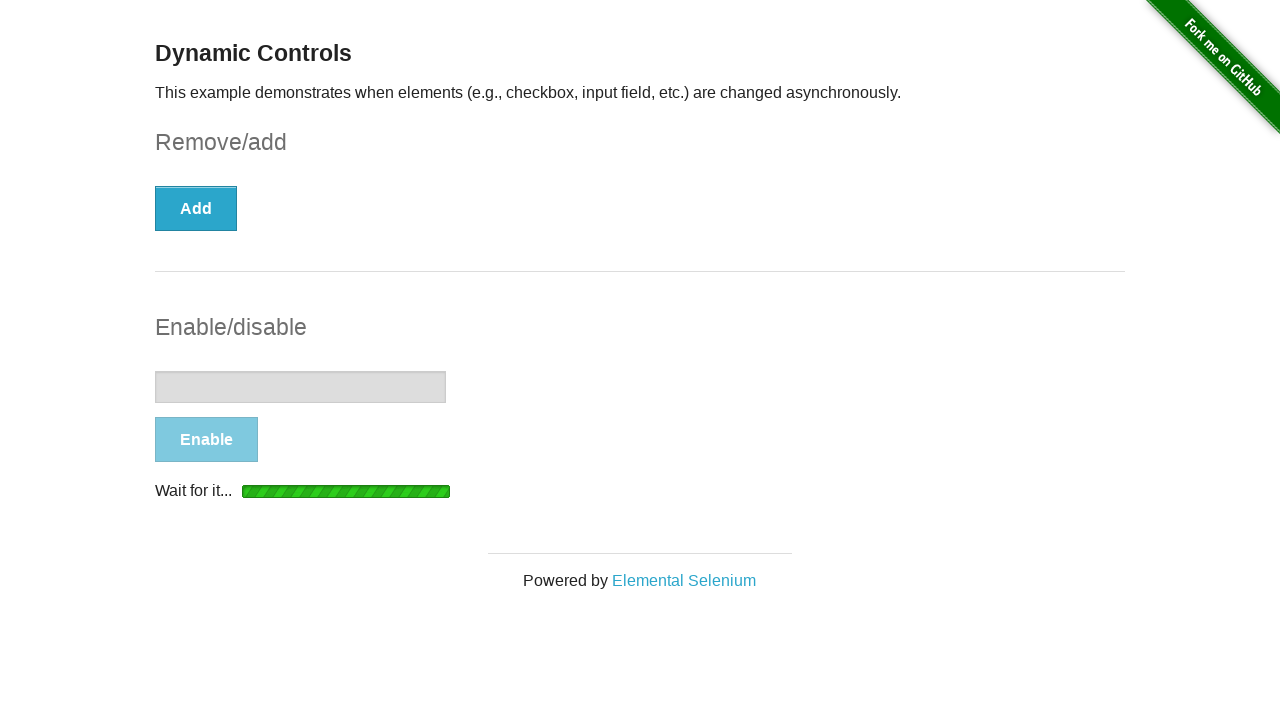

Waited for text input field to become visible and enabled
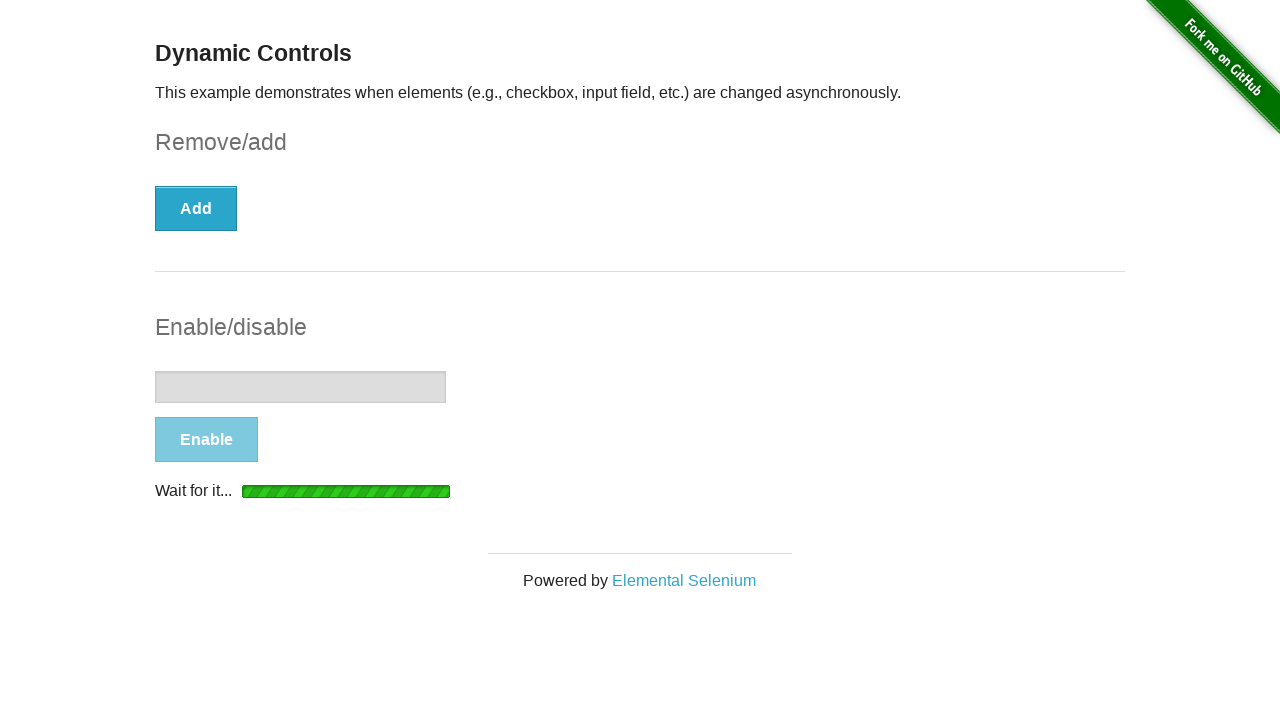

Filled the text input field with 'Hello!' on //form[@id='input-example']/input
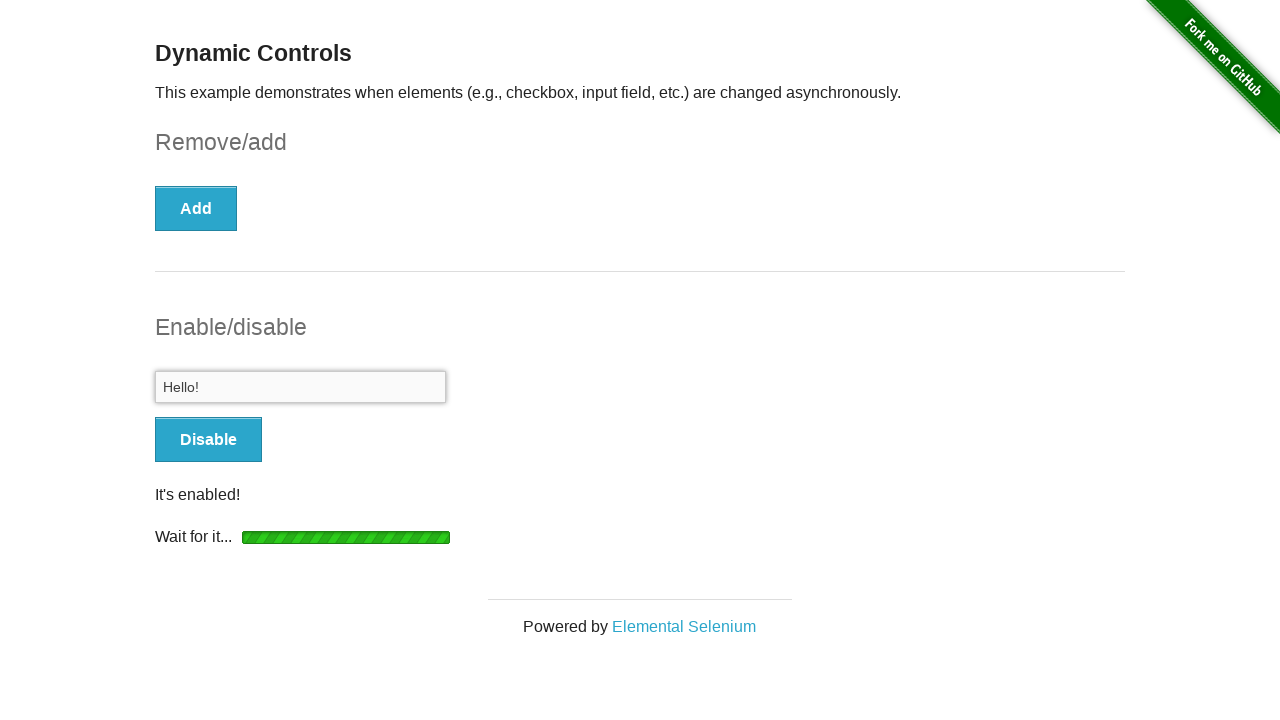

Clicked the Disable button to disable the form input at (208, 440) on xpath=//button[contains(text(), 'able')]
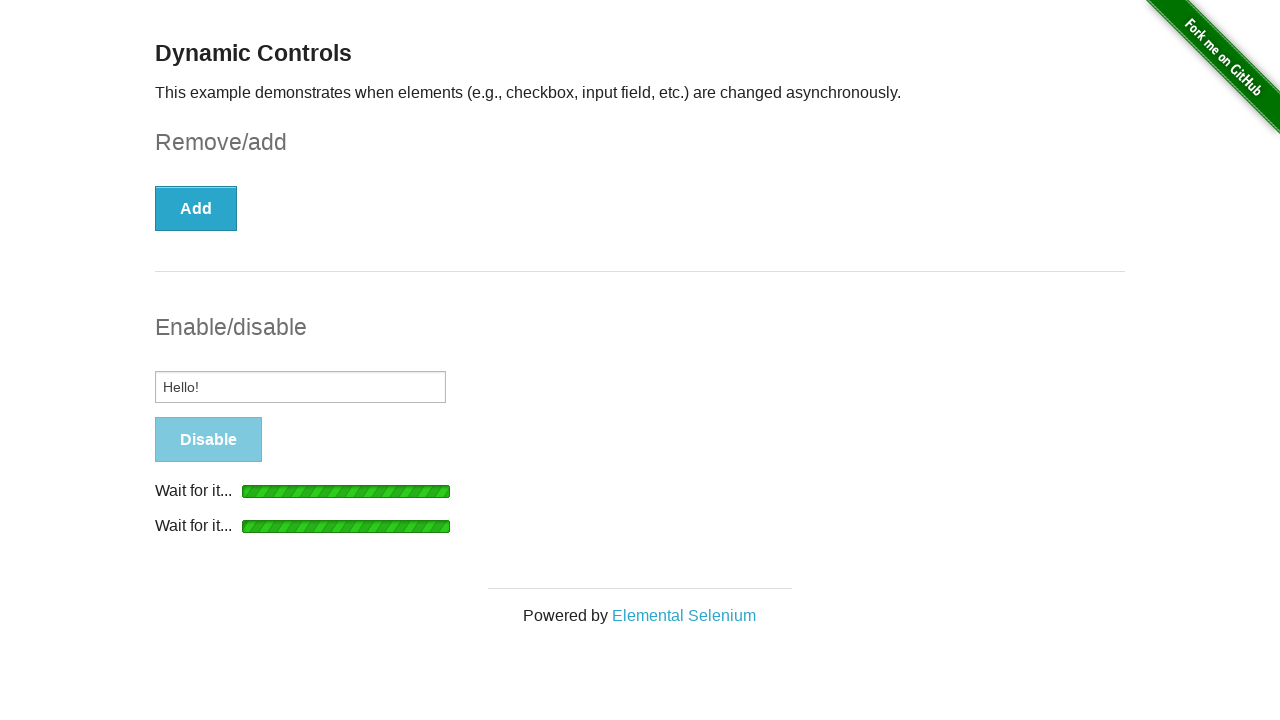

Waited for disable operation to complete and button to be ready
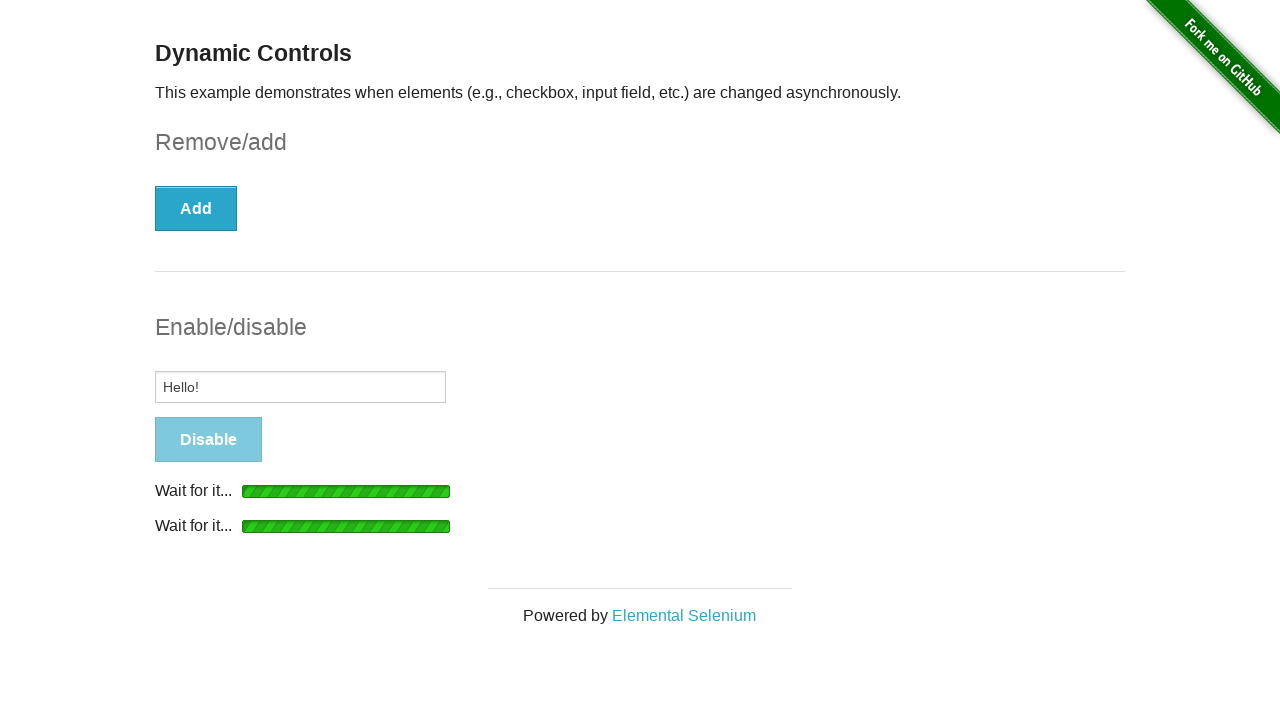

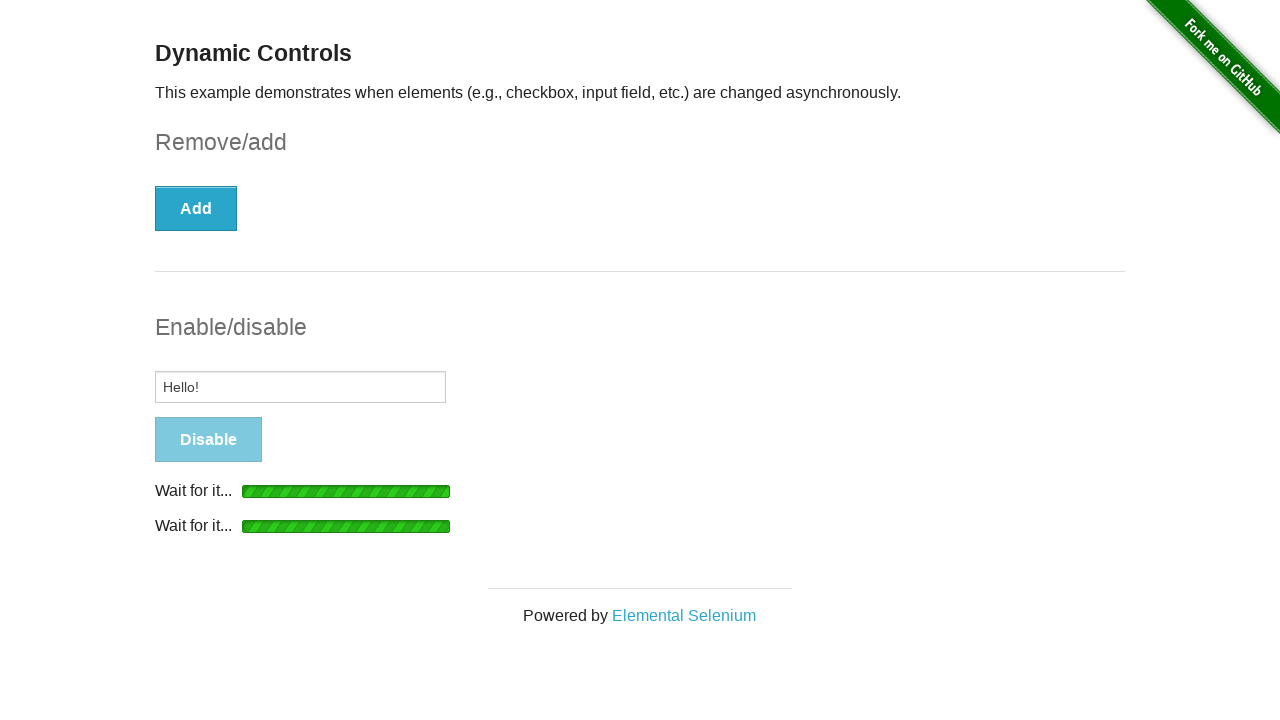